Tests checkbox functionality by checking the state of two checkboxes and clicking them to ensure both are selected

Starting URL: https://the-internet.herokuapp.com/checkboxes

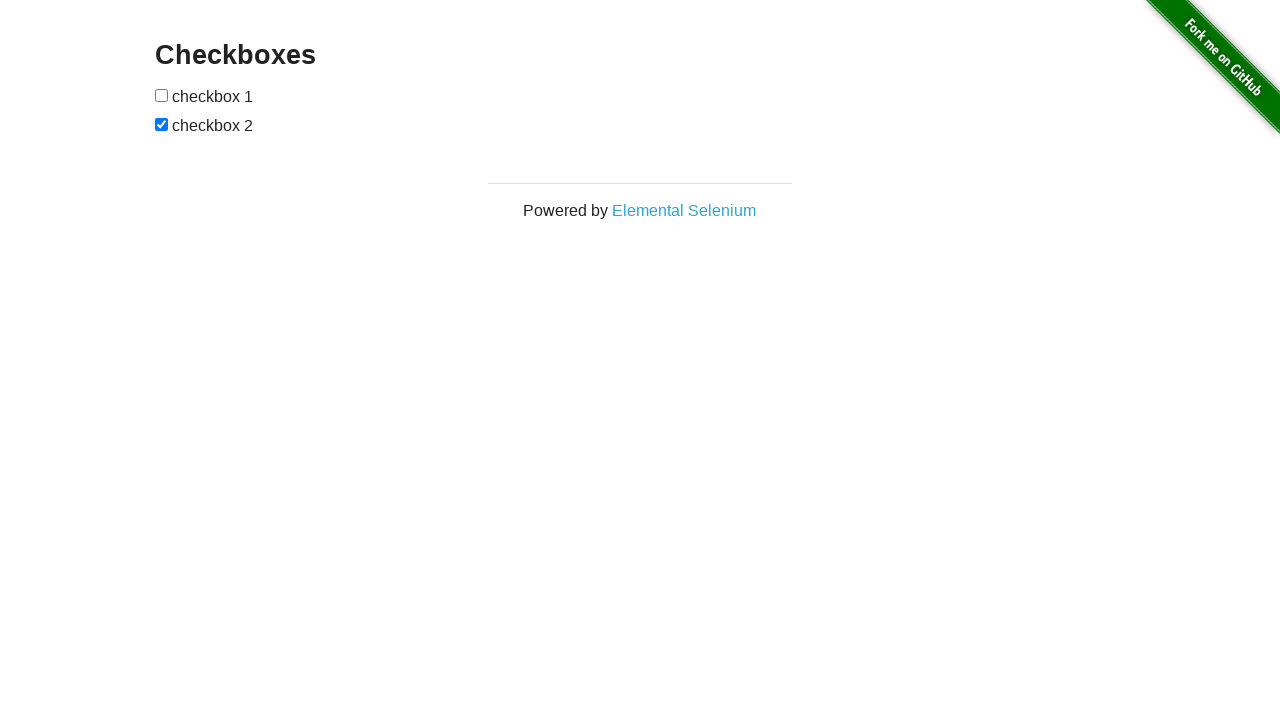

Located first checkbox element
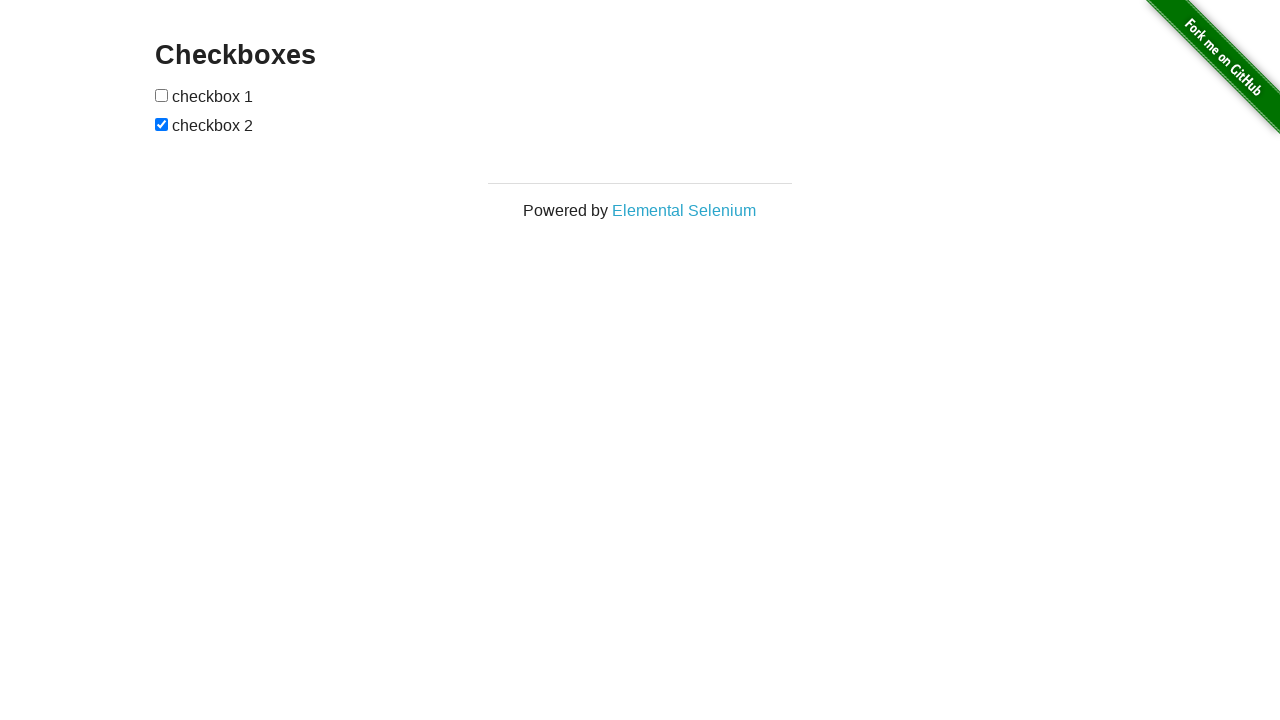

Checked state of first checkbox
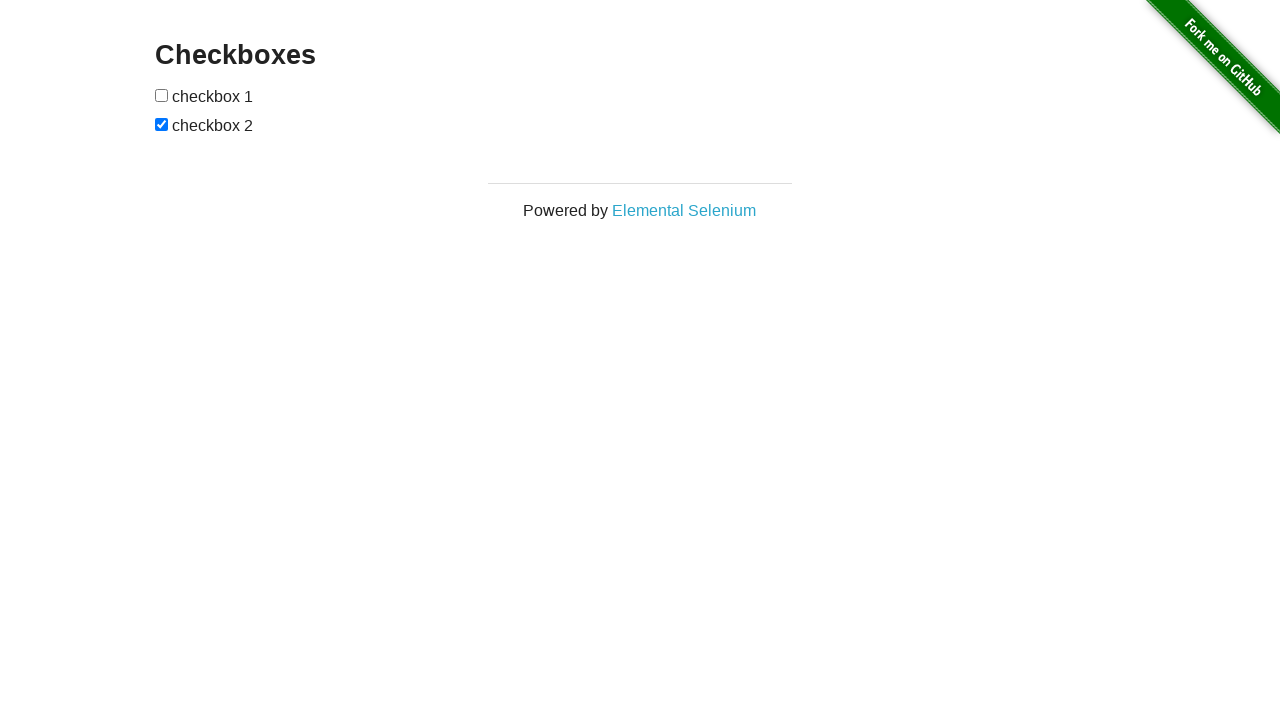

Located second checkbox element
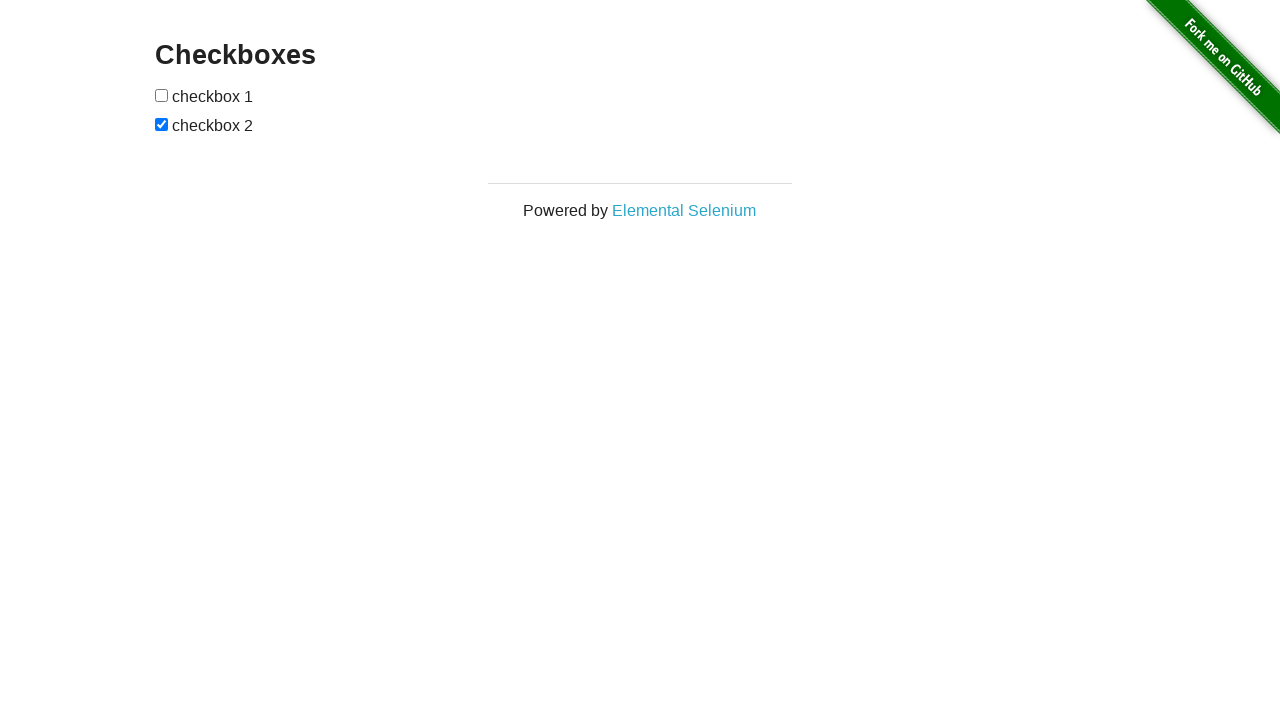

Checked state of second checkbox
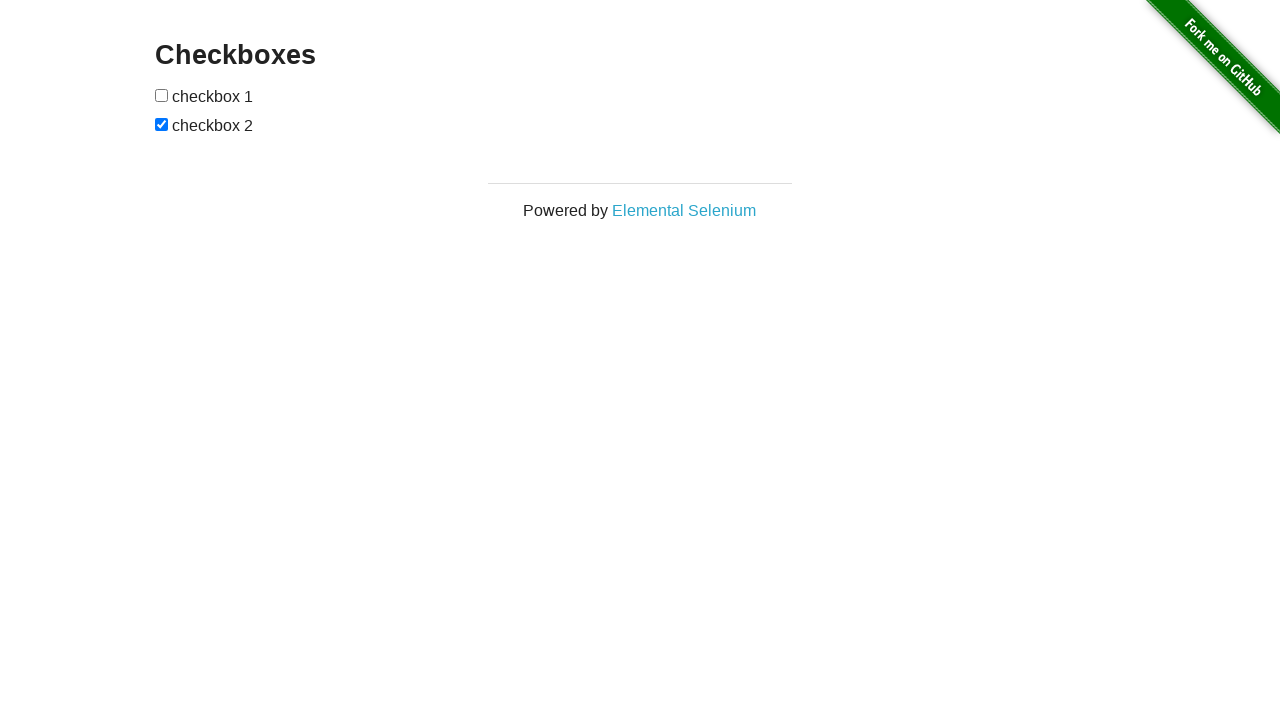

Clicked first checkbox to select it at (162, 95) on (//input[@type='checkbox'])[1]
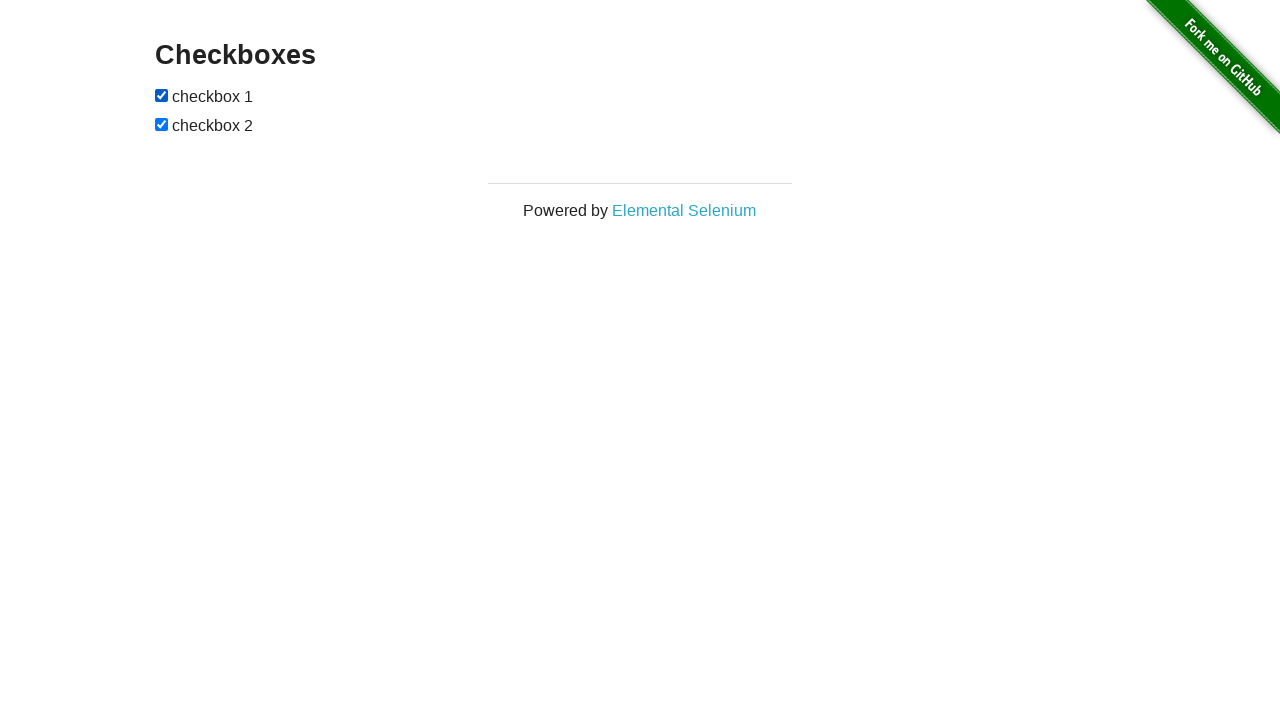

Asserted first checkbox is visible
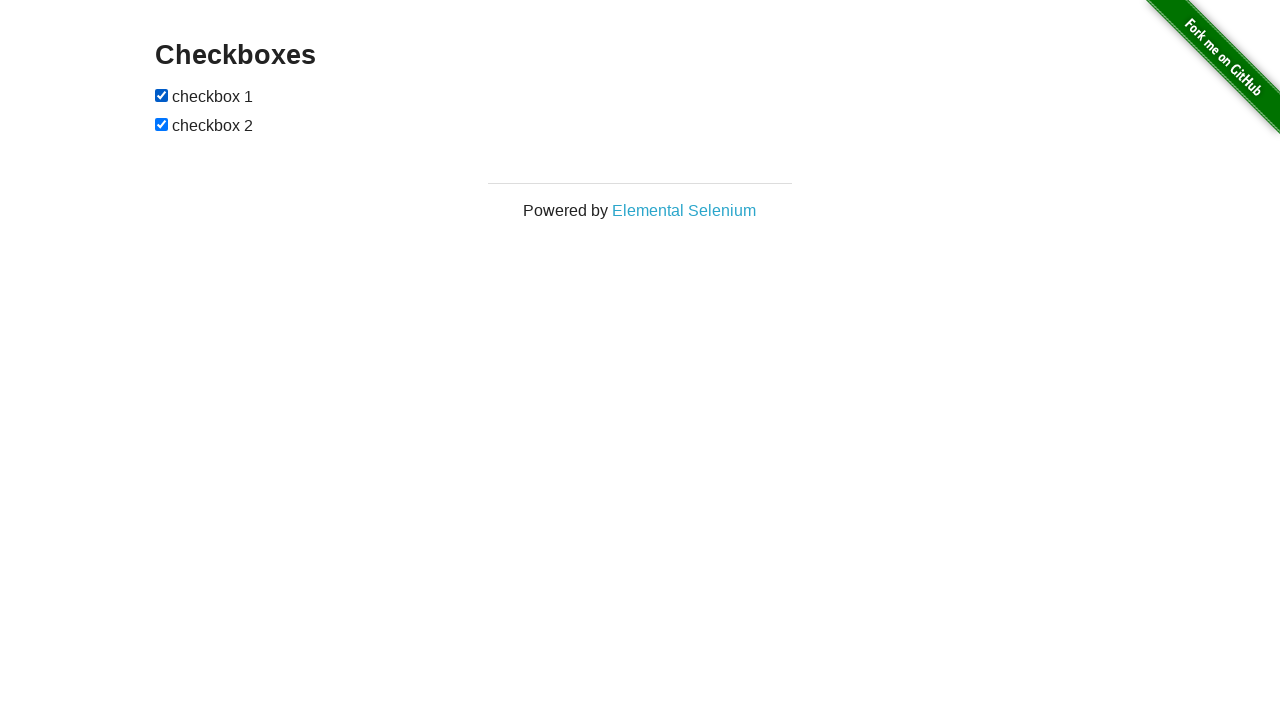

Asserted first checkbox is enabled
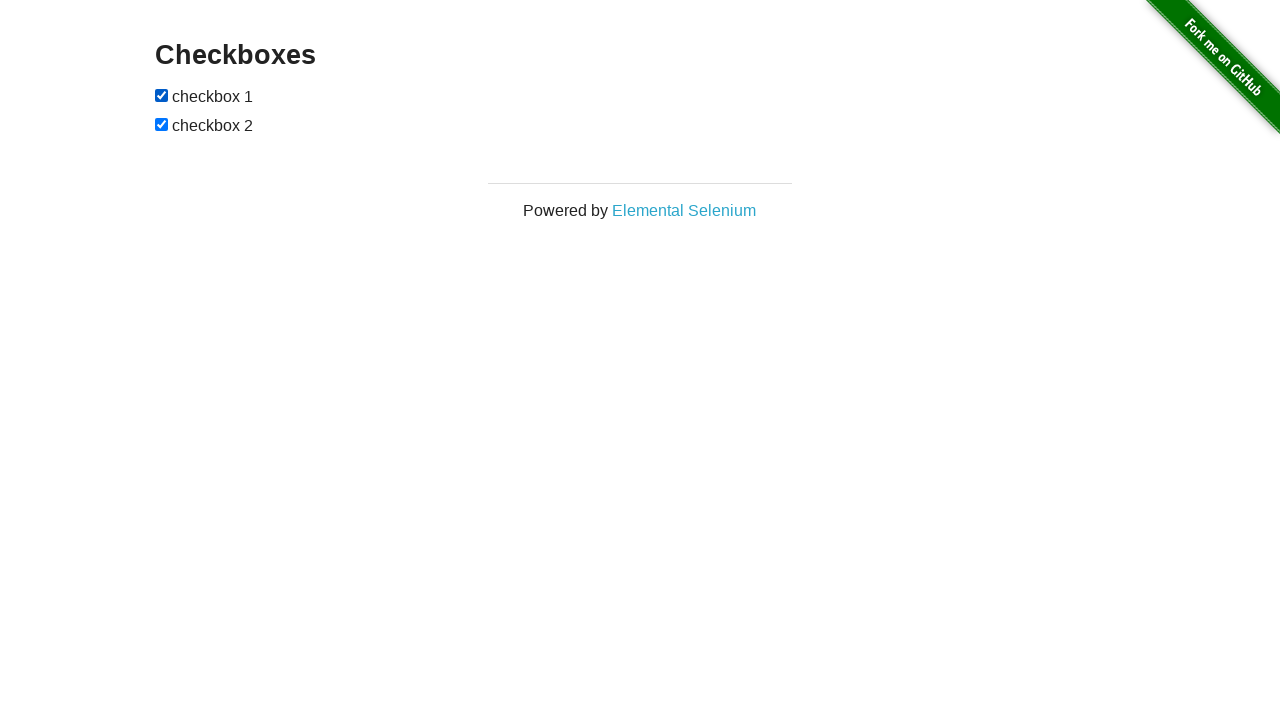

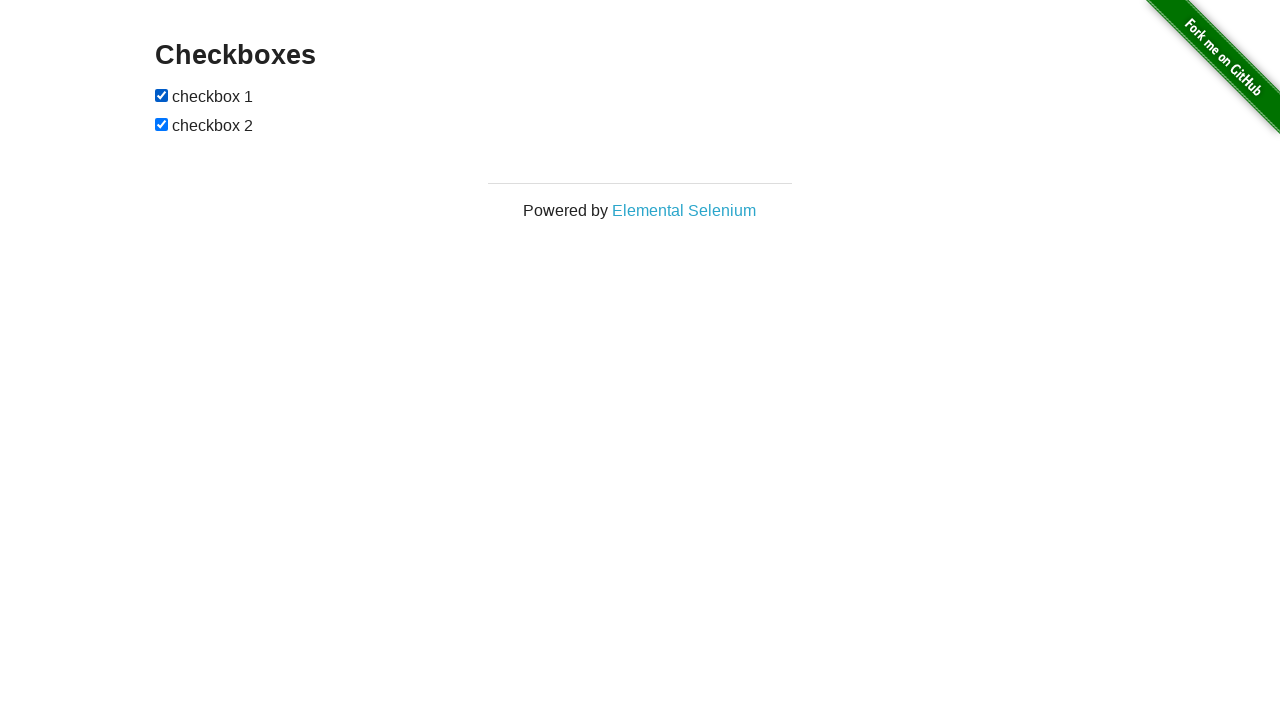